Verifies that the login page loads correctly by checking that the "Login" header text is displayed on the page.

Starting URL: https://opensource-demo.orangehrmlive.com/web/index.php/auth/login

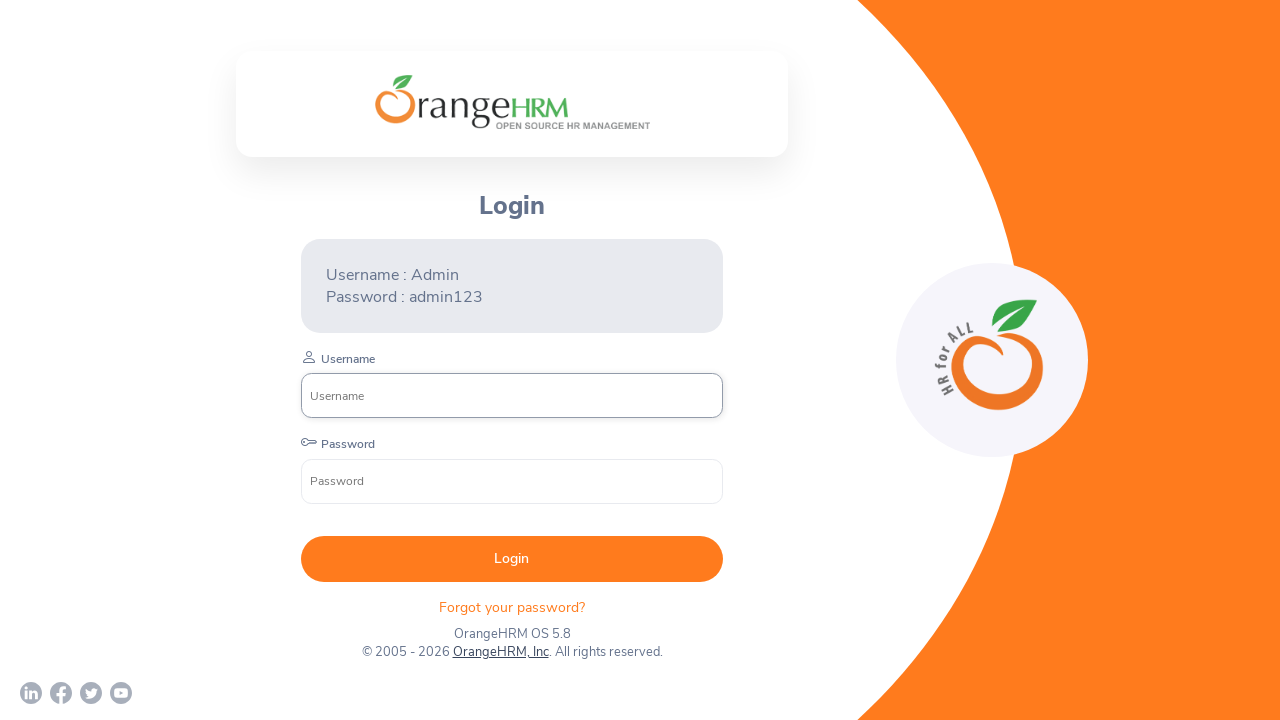

Waited for Login header to be visible
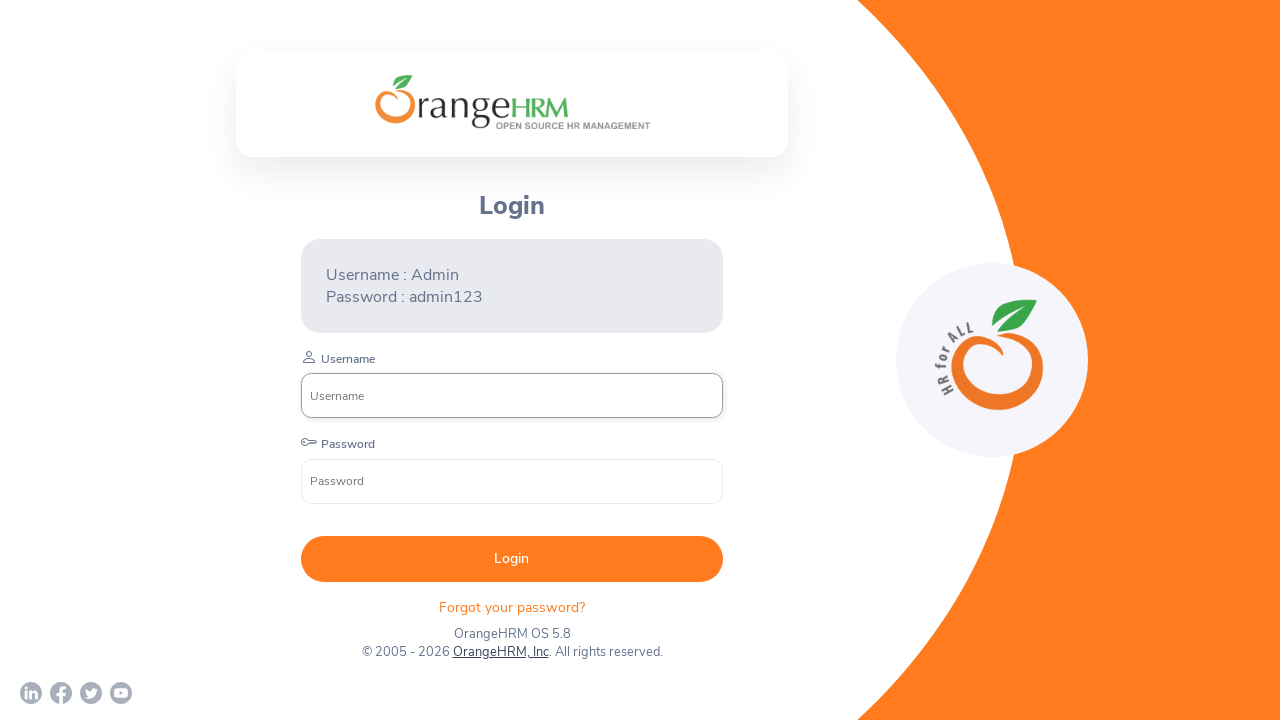

Located the Login header element
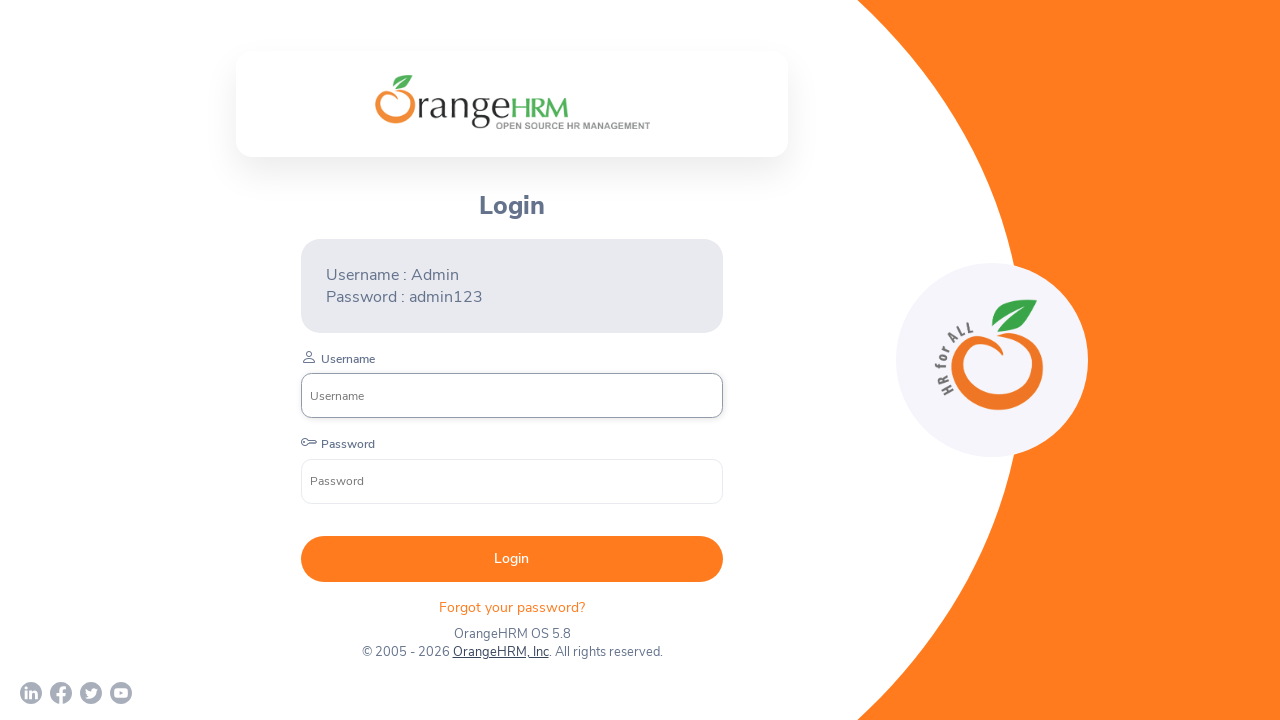

Retrieved Login header text: 'Login'
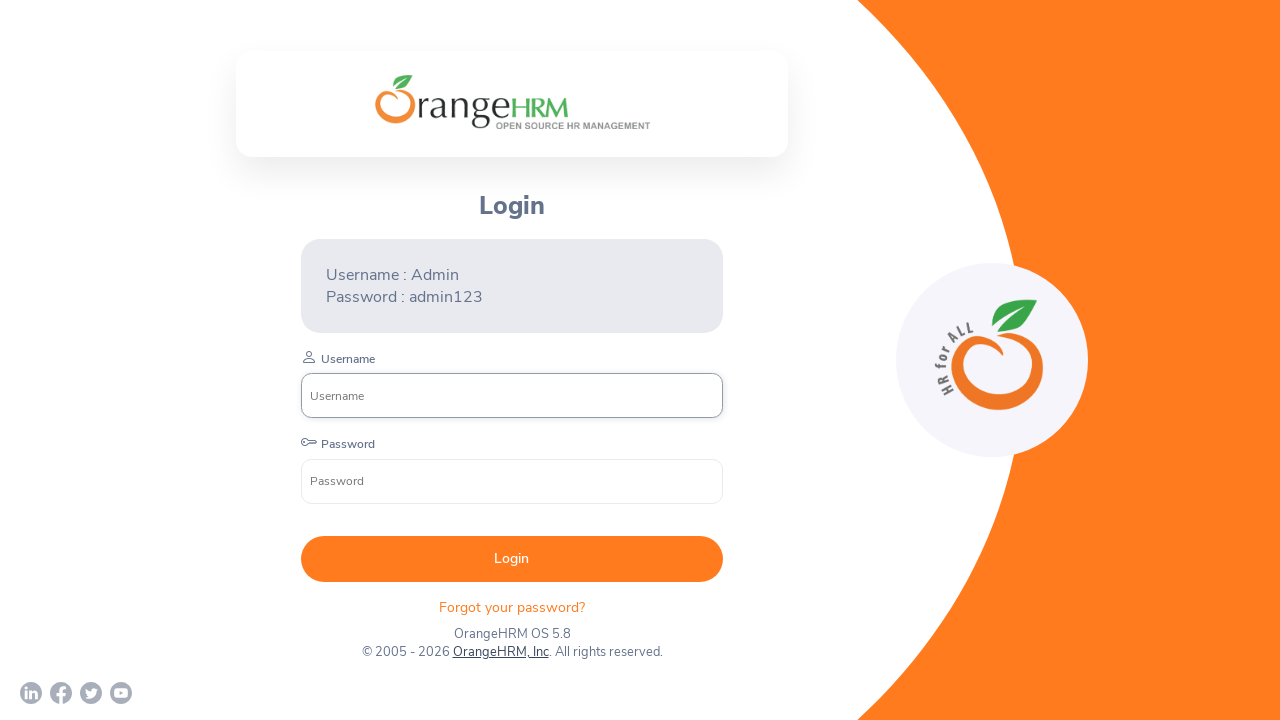

Verified: Login header text matches expected value 'Login'
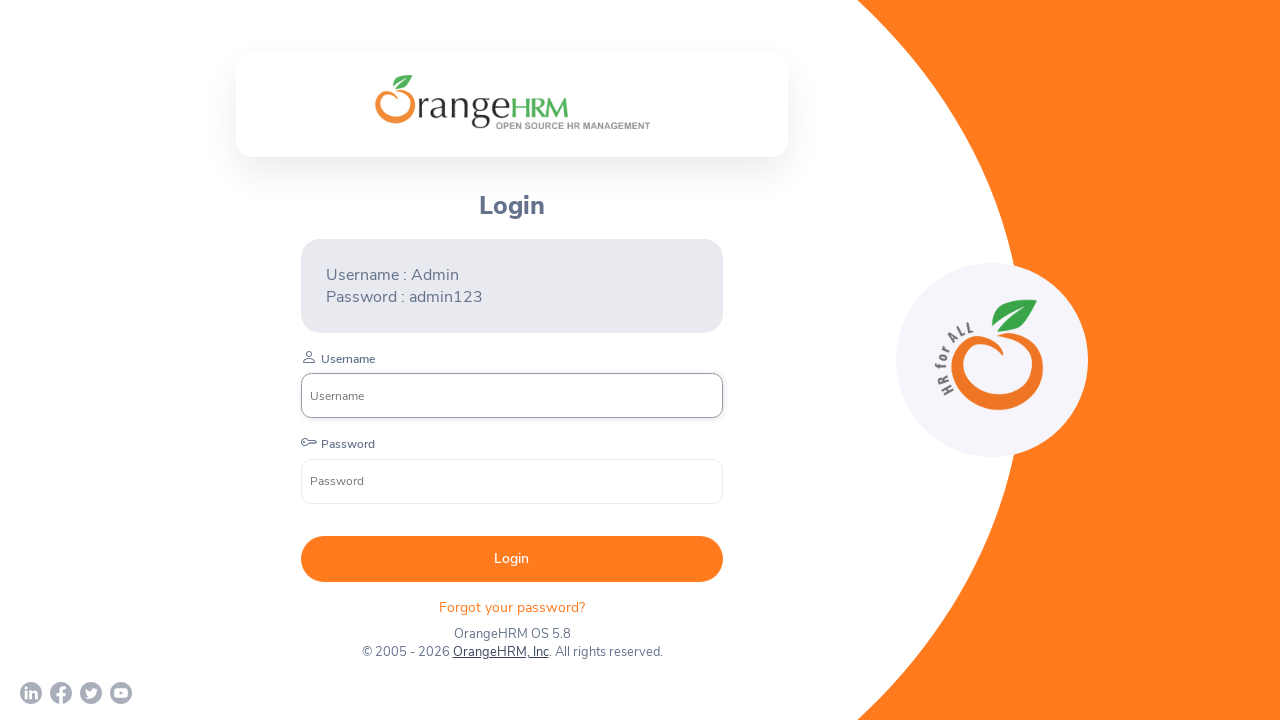

Test completed and printed final text result
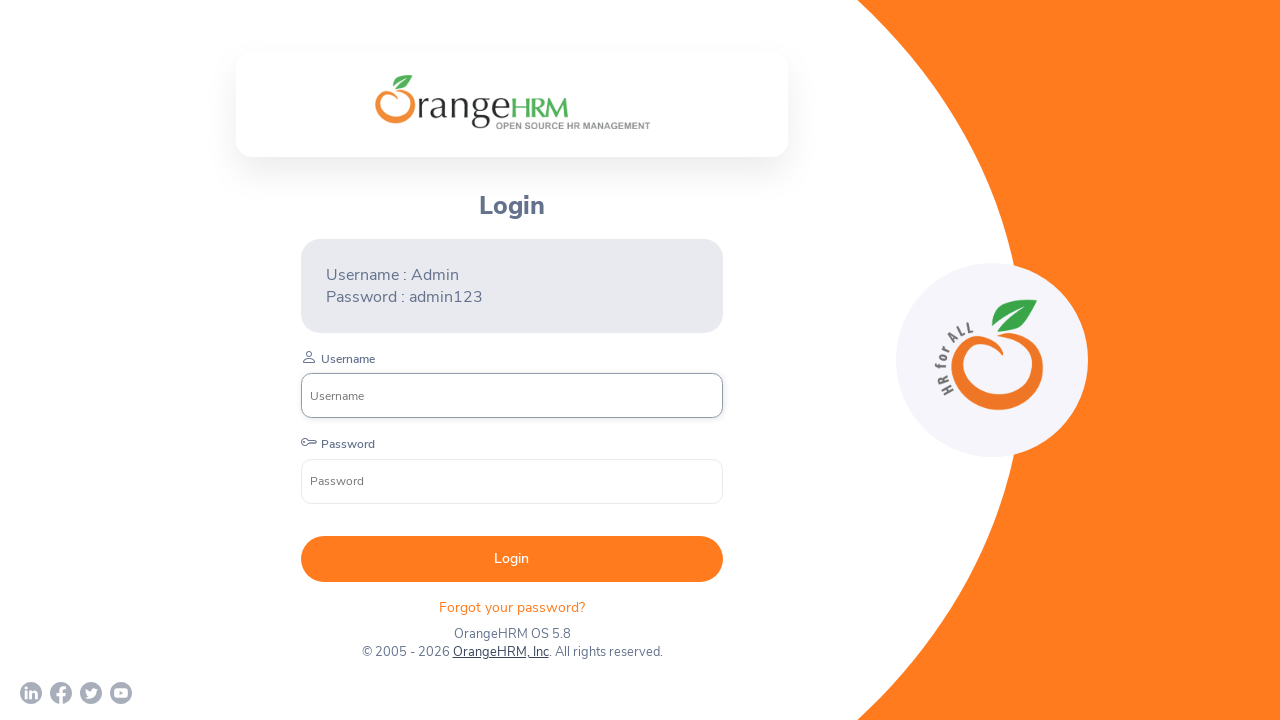

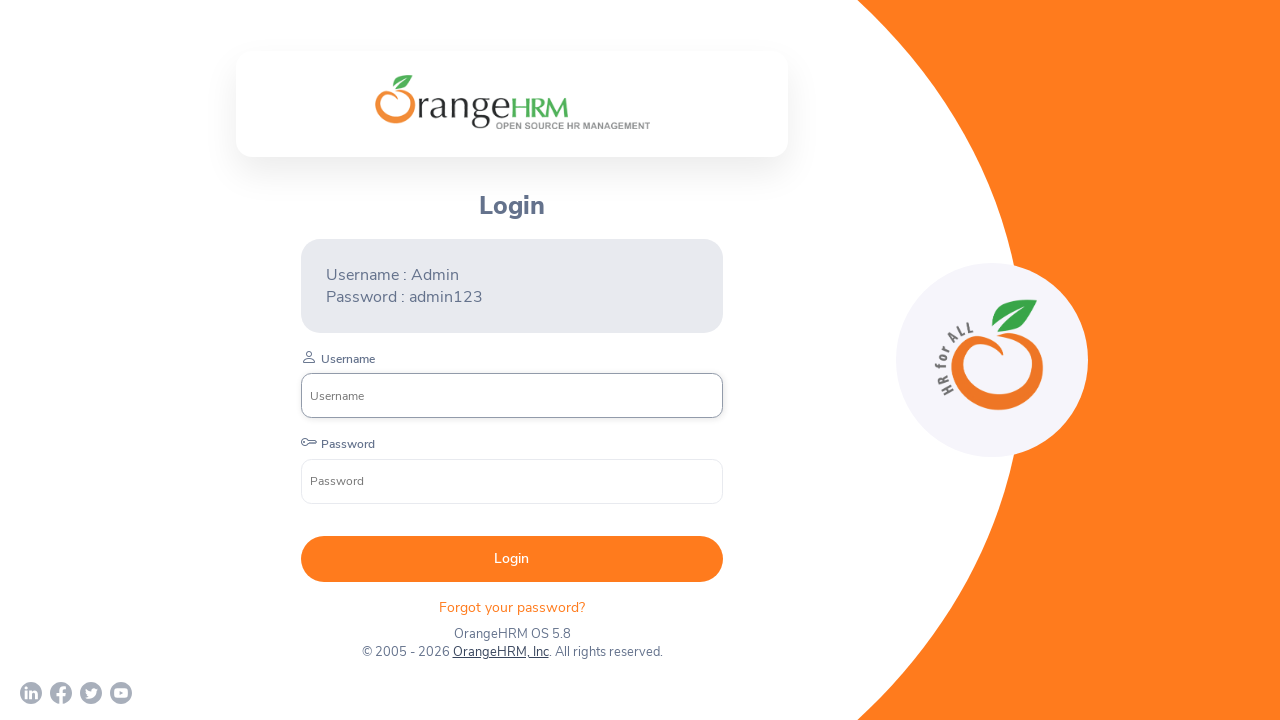